Tests that other controls are hidden when editing a todo item

Starting URL: https://demo.playwright.dev/todomvc

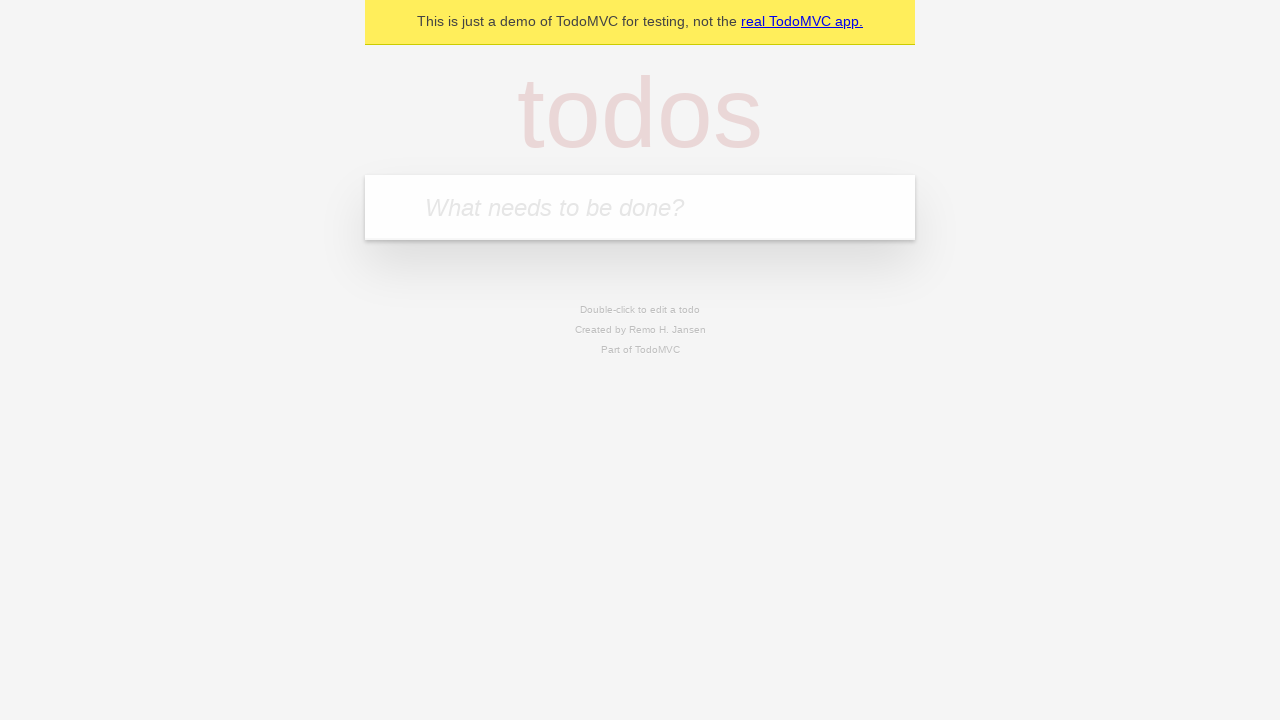

Filled todo input with 'buy some cheese' on internal:attr=[placeholder="What needs to be done?"i]
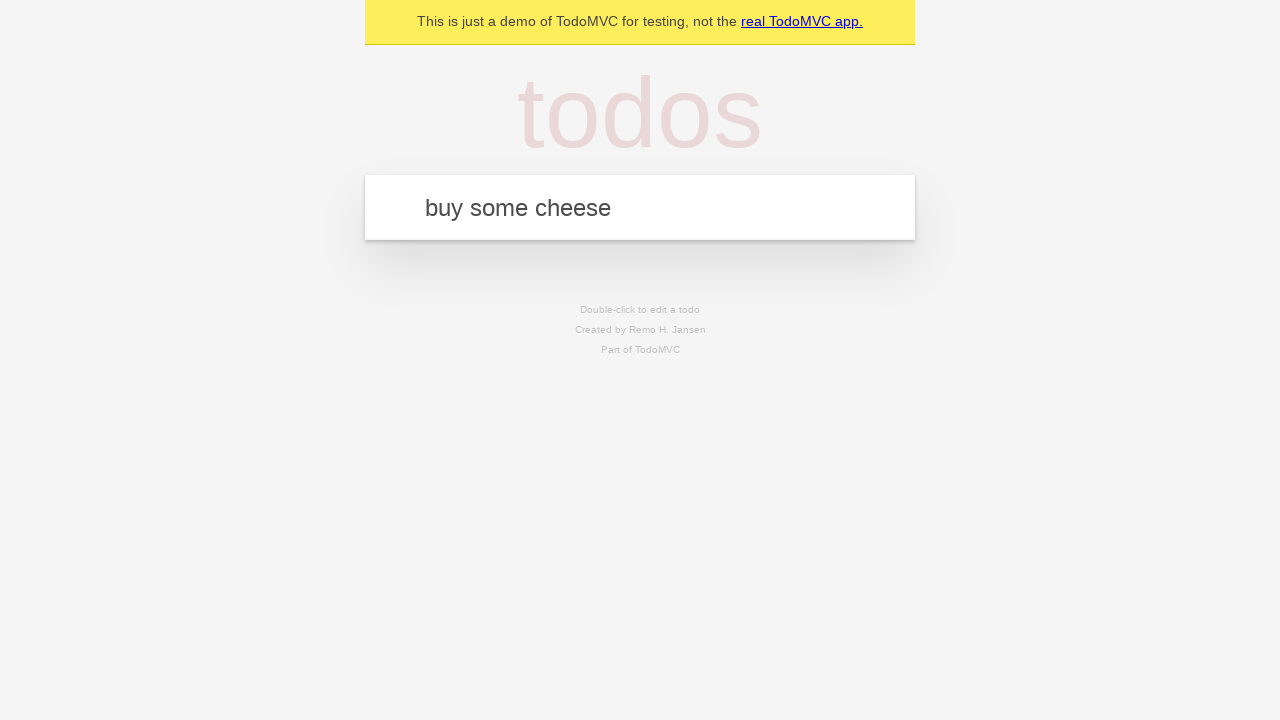

Pressed Enter to create todo item 'buy some cheese' on internal:attr=[placeholder="What needs to be done?"i]
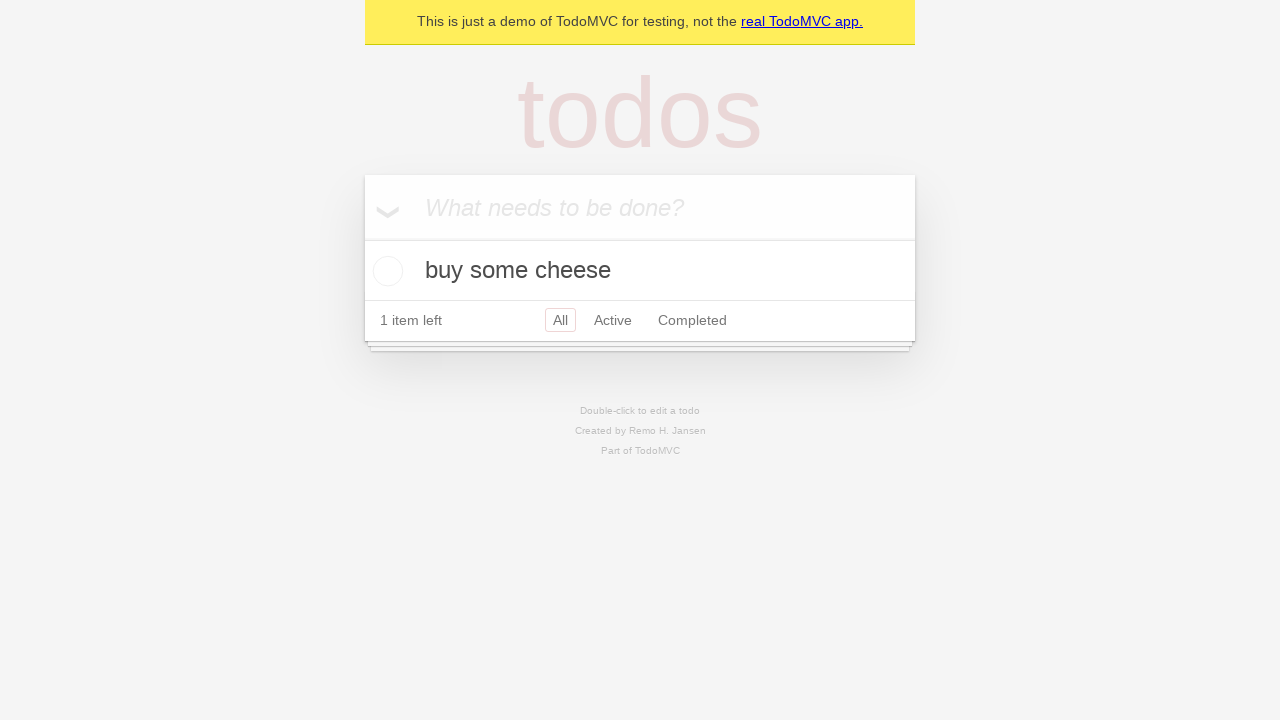

Filled todo input with 'feed the cat' on internal:attr=[placeholder="What needs to be done?"i]
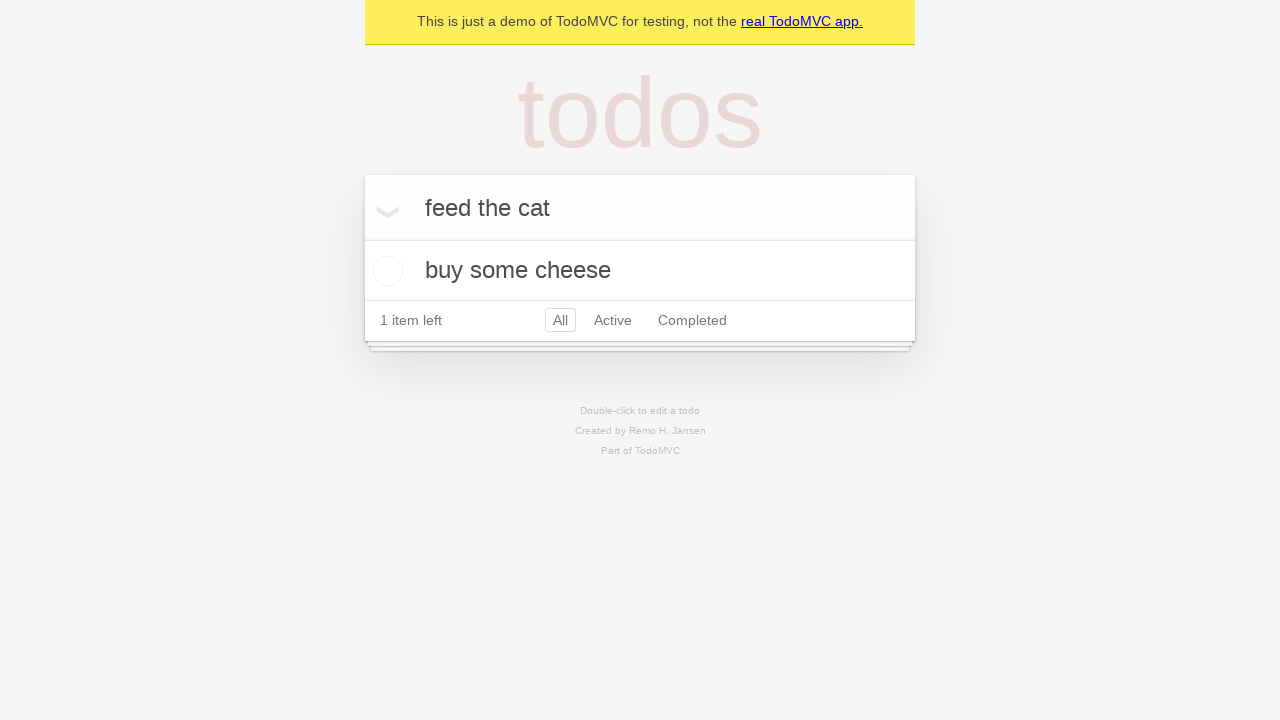

Pressed Enter to create todo item 'feed the cat' on internal:attr=[placeholder="What needs to be done?"i]
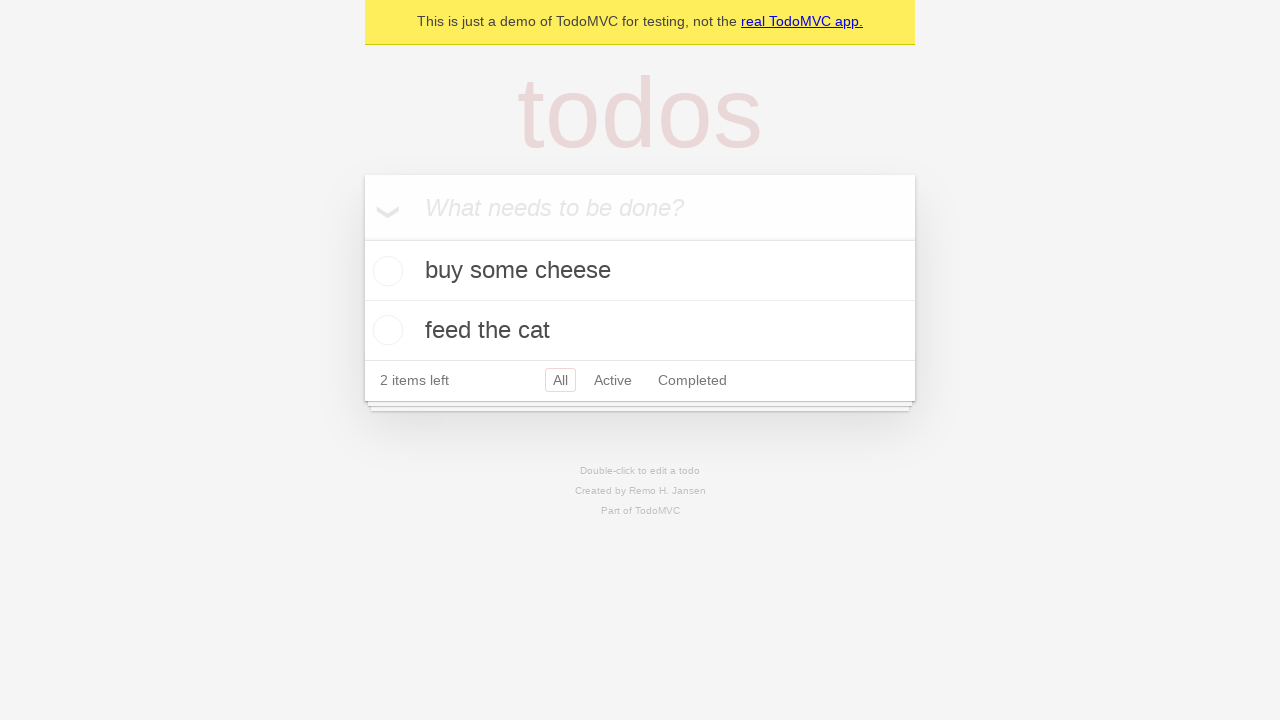

Filled todo input with 'book a doctors appointment' on internal:attr=[placeholder="What needs to be done?"i]
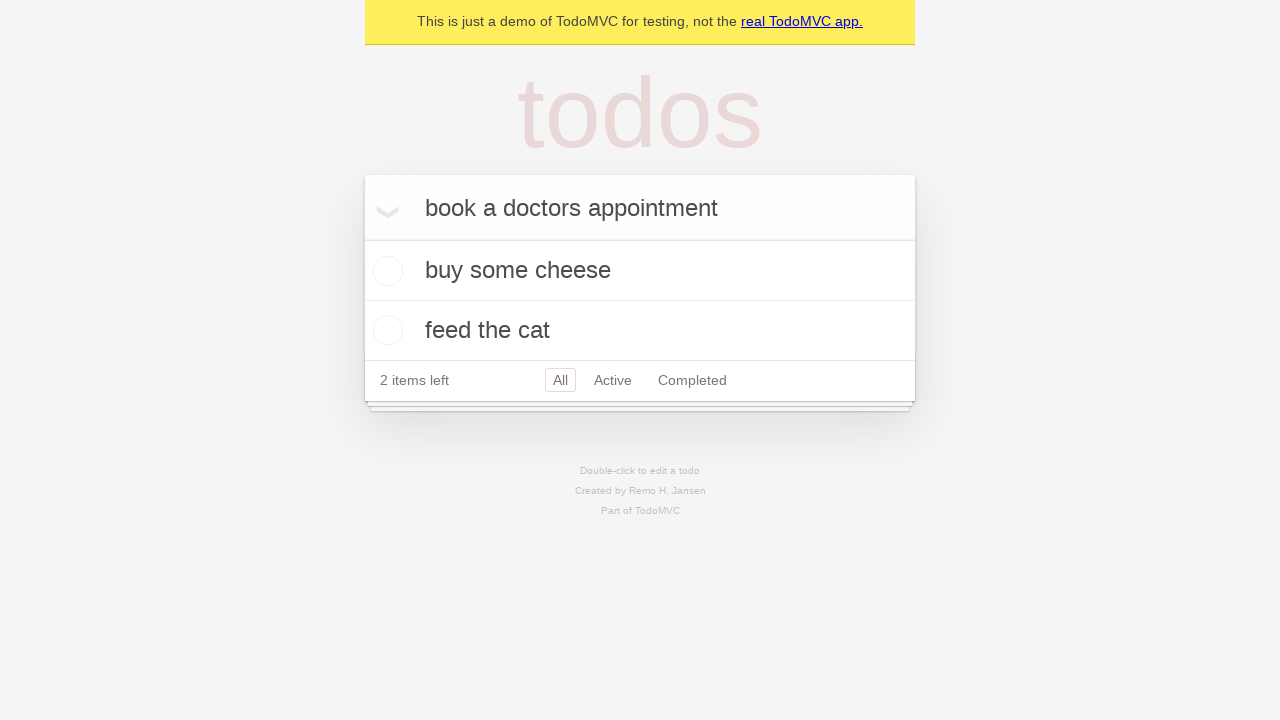

Pressed Enter to create todo item 'book a doctors appointment' on internal:attr=[placeholder="What needs to be done?"i]
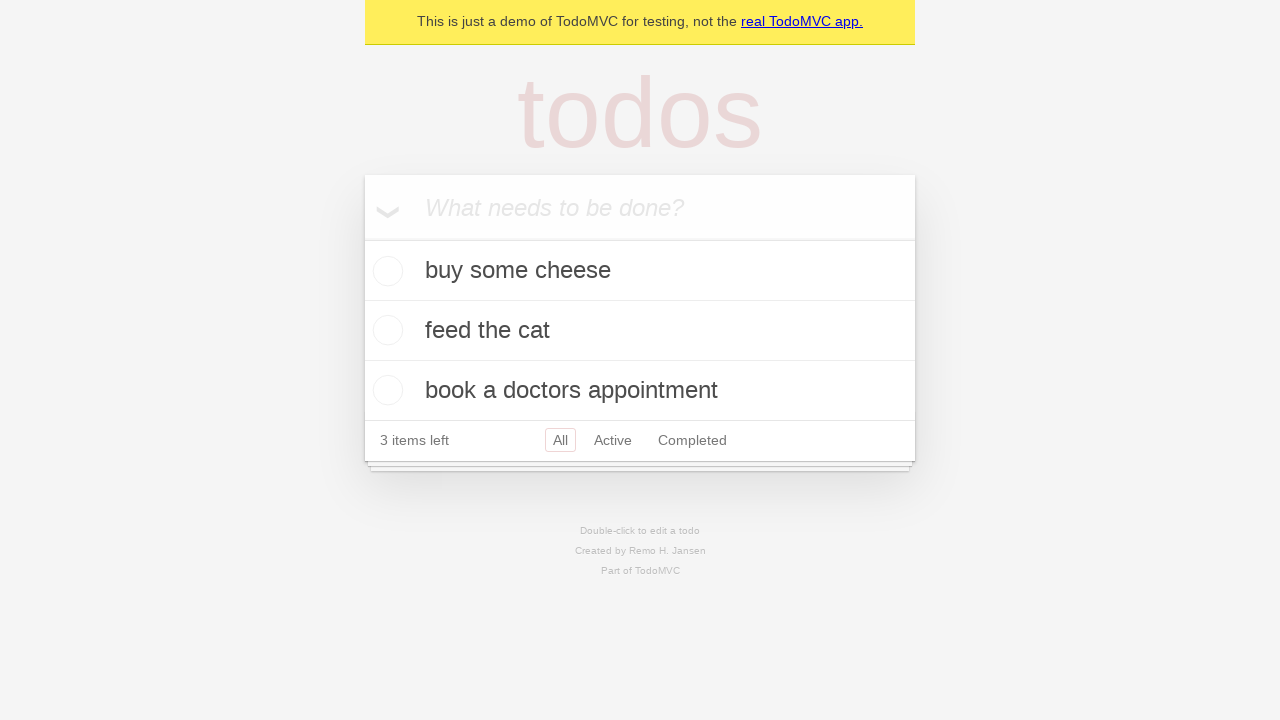

Double-clicked second todo item to enter edit mode at (640, 331) on internal:testid=[data-testid="todo-item"s] >> nth=1
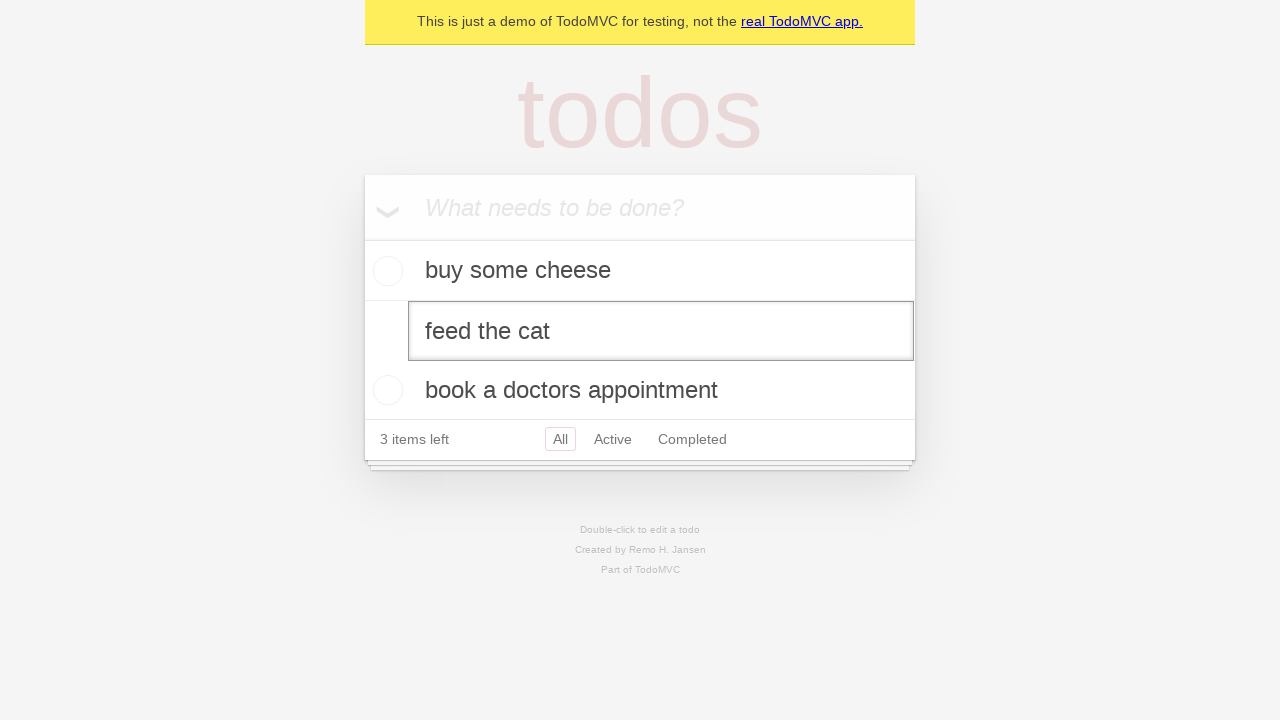

Edit field became visible for second todo item
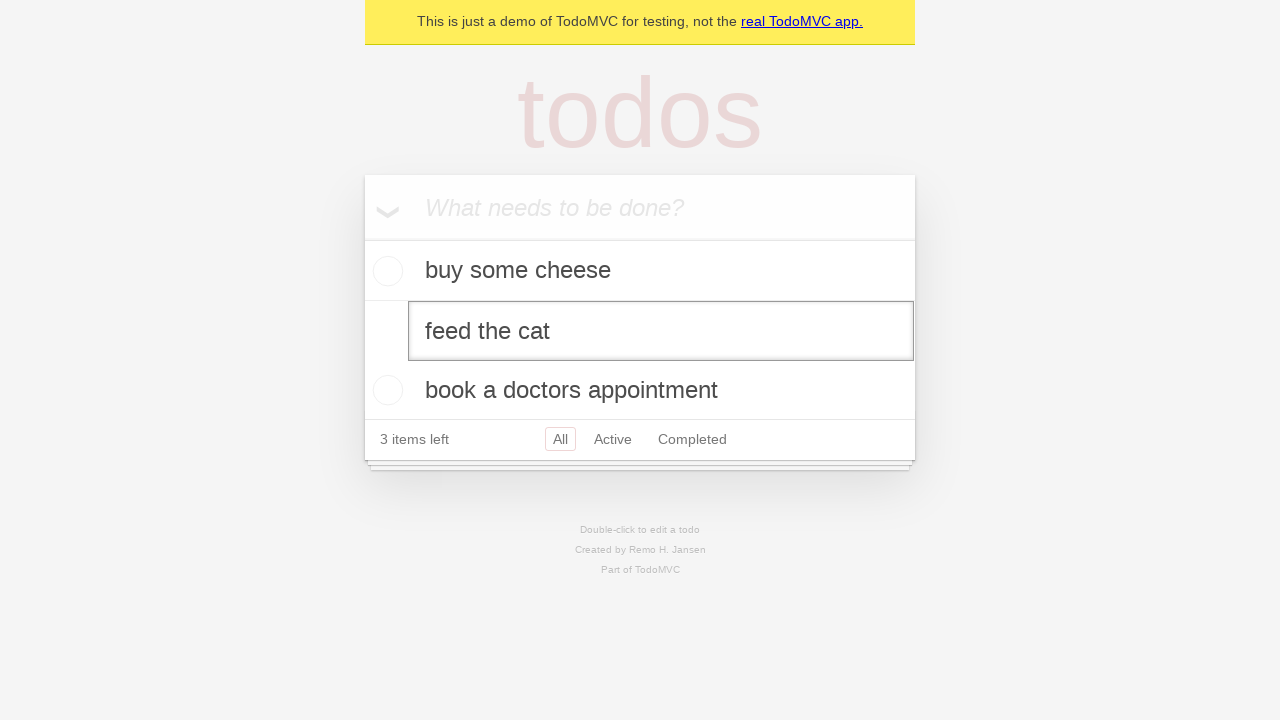

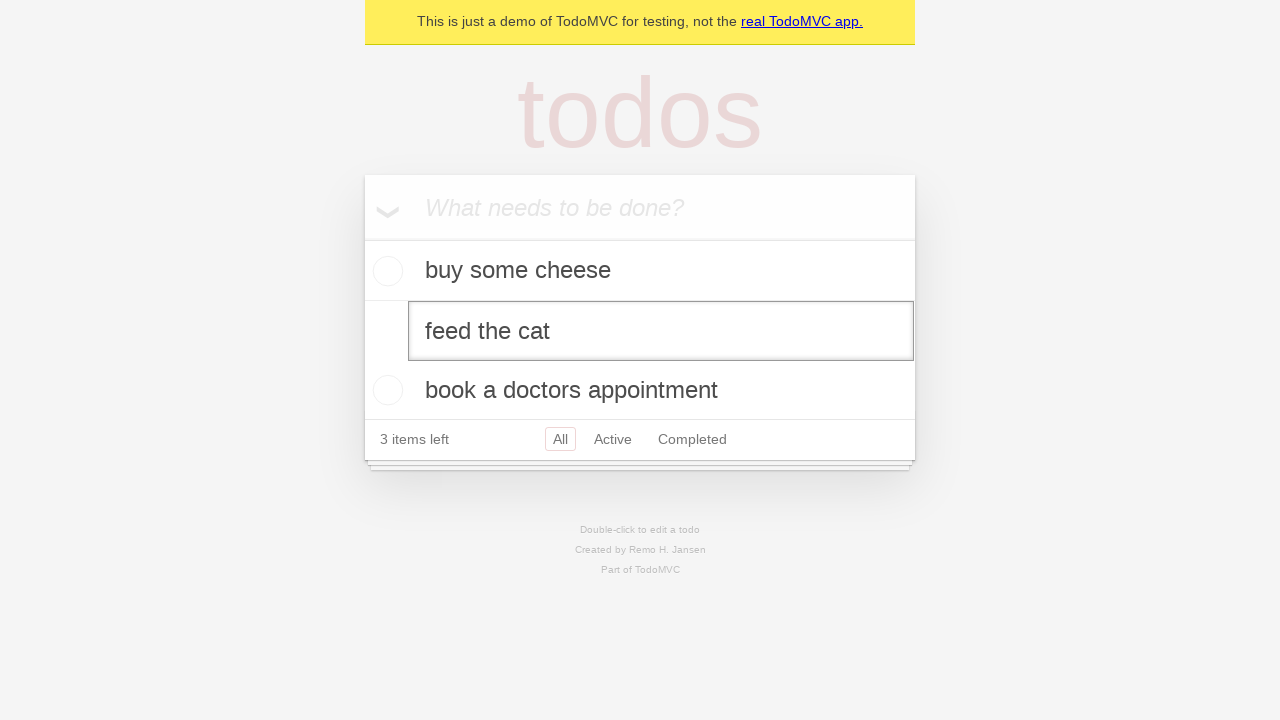